Tests modal dialog functionality by opening a modal and closing it using JavaScript execution

Starting URL: https://formy-project.herokuapp.com/modal

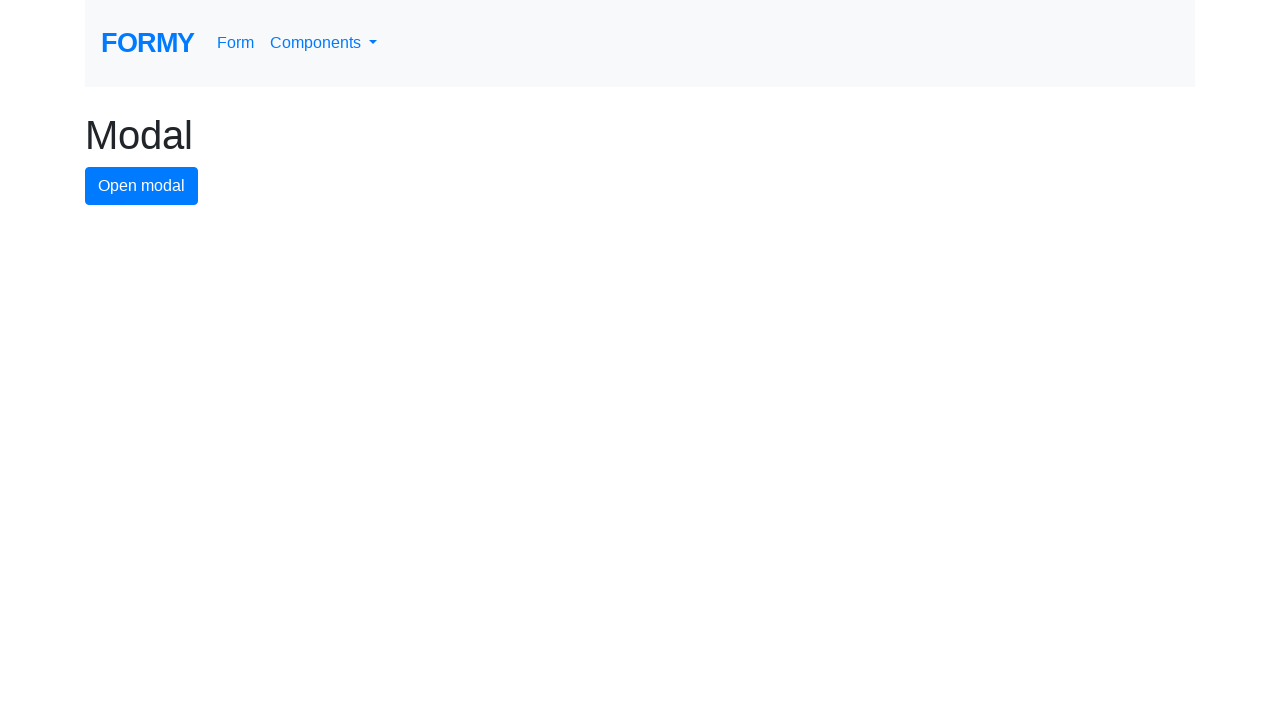

Clicked modal button to open the modal dialog at (142, 186) on #modal-button
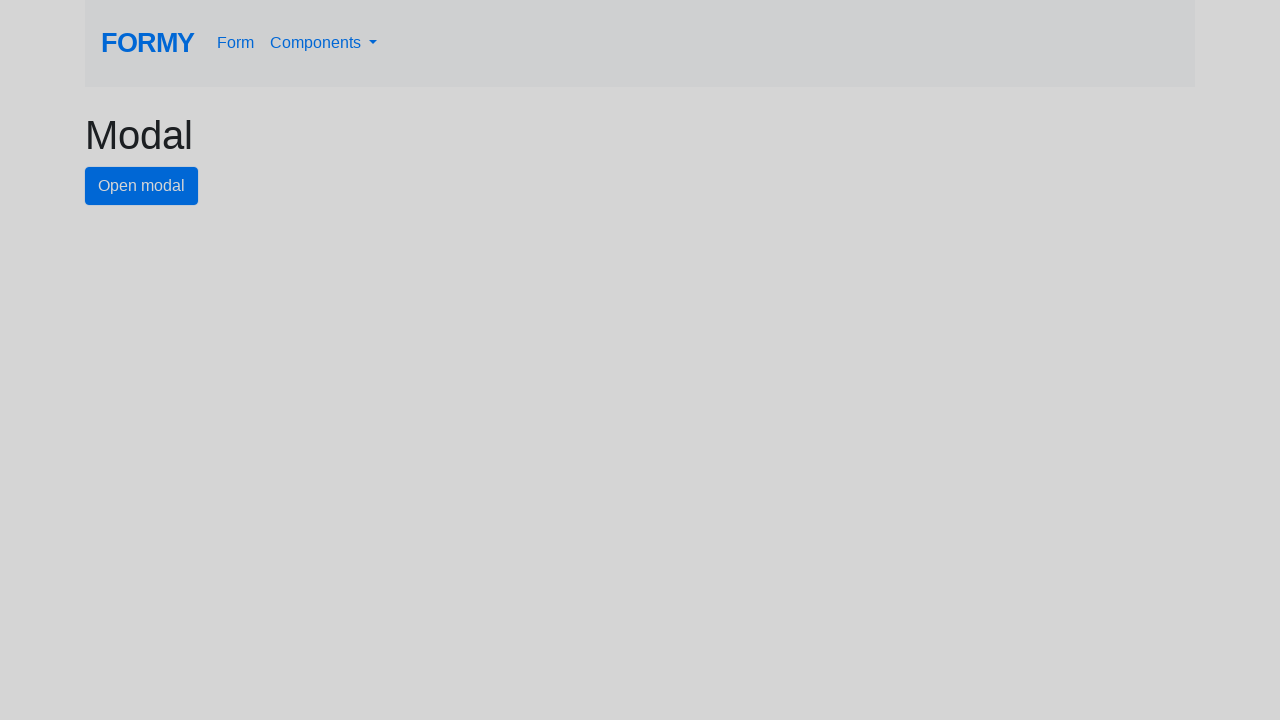

Modal dialog appeared and close button is visible
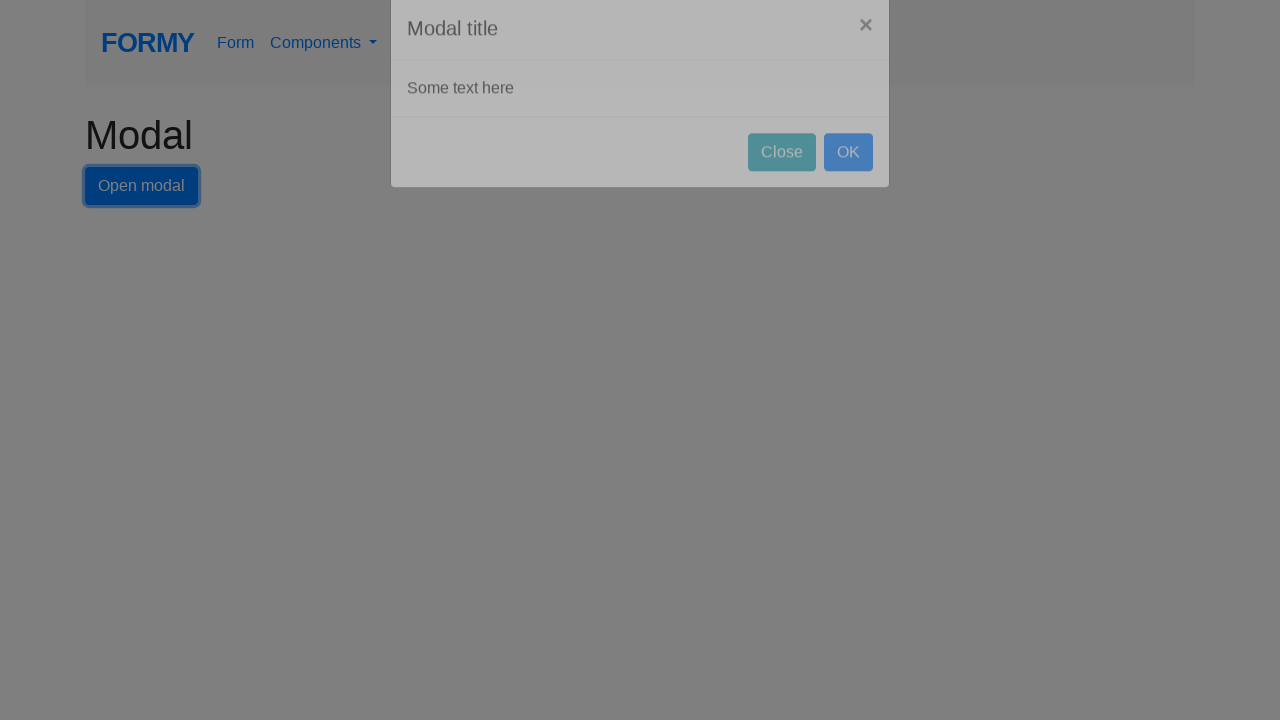

Executed JavaScript to click the close button and close the modal
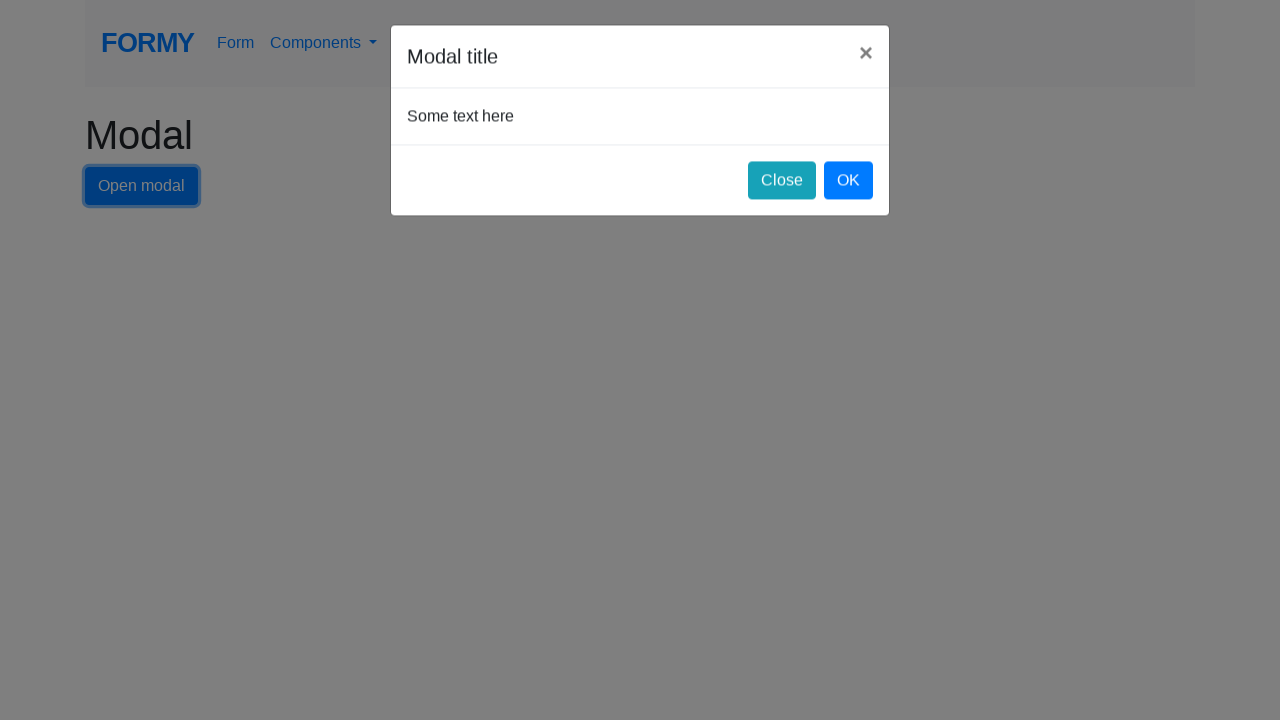

Waited 500ms for modal to fully close
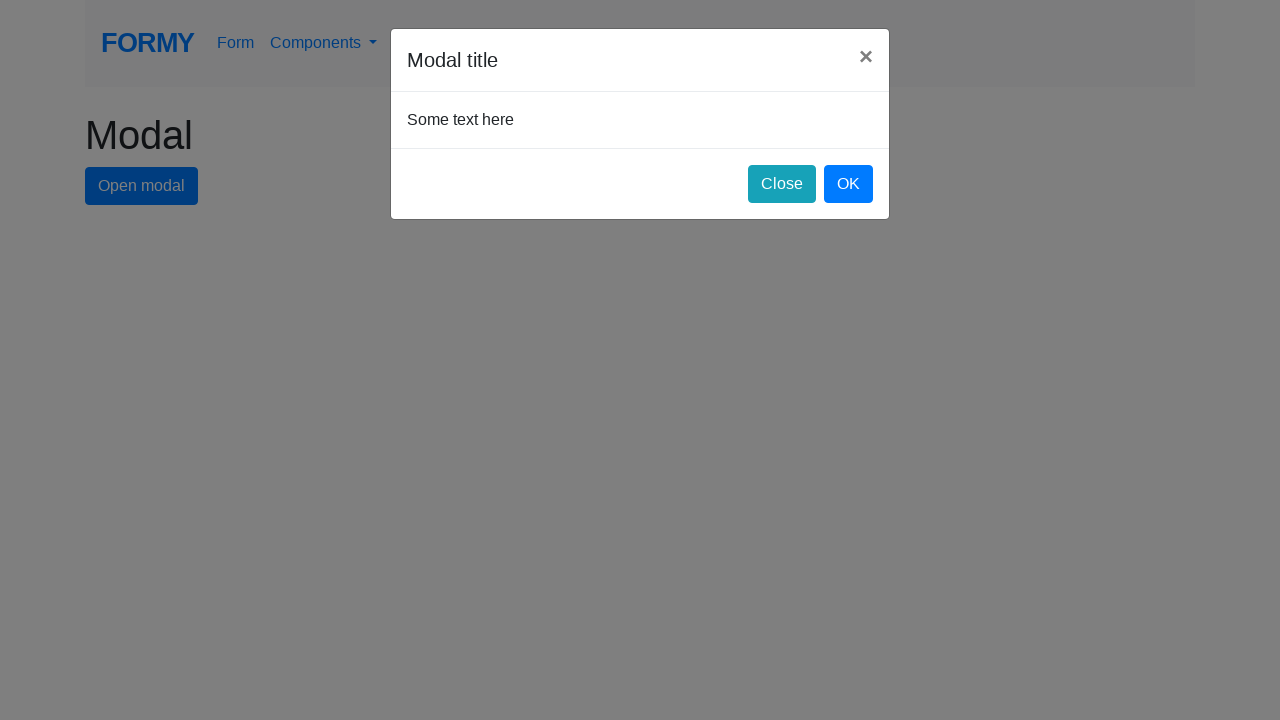

Verified page title is accessible after modal interaction
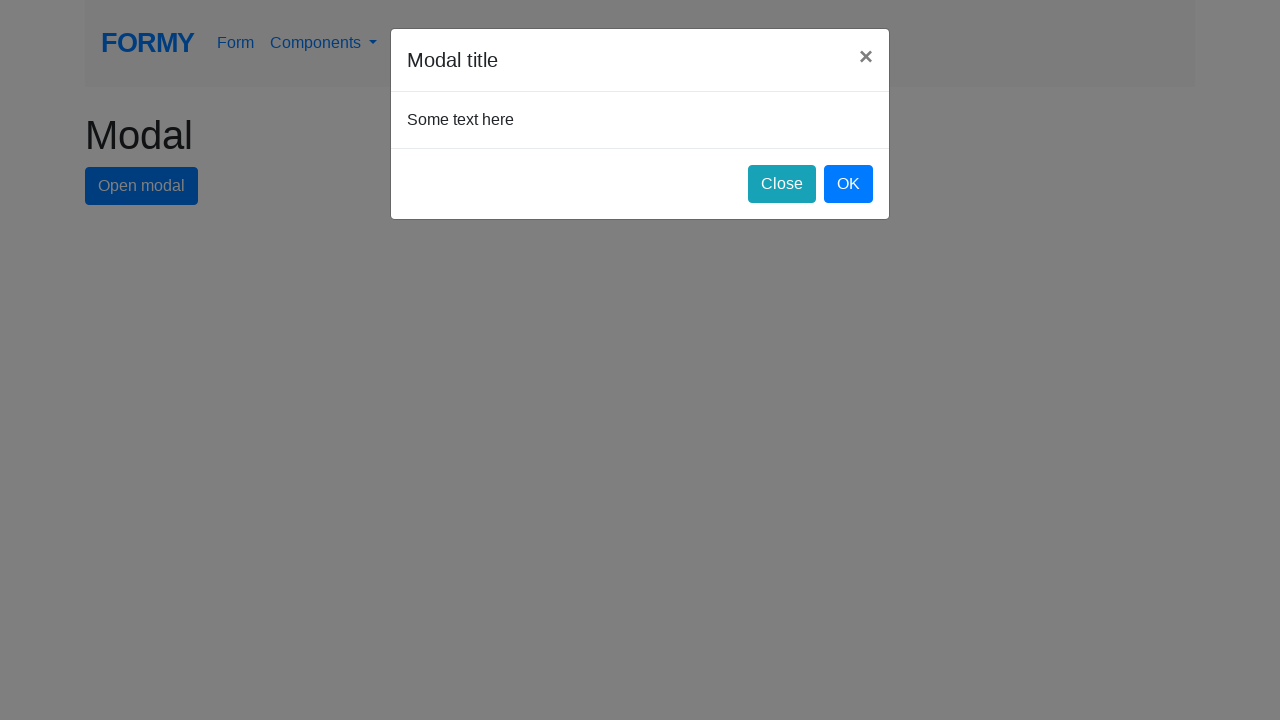

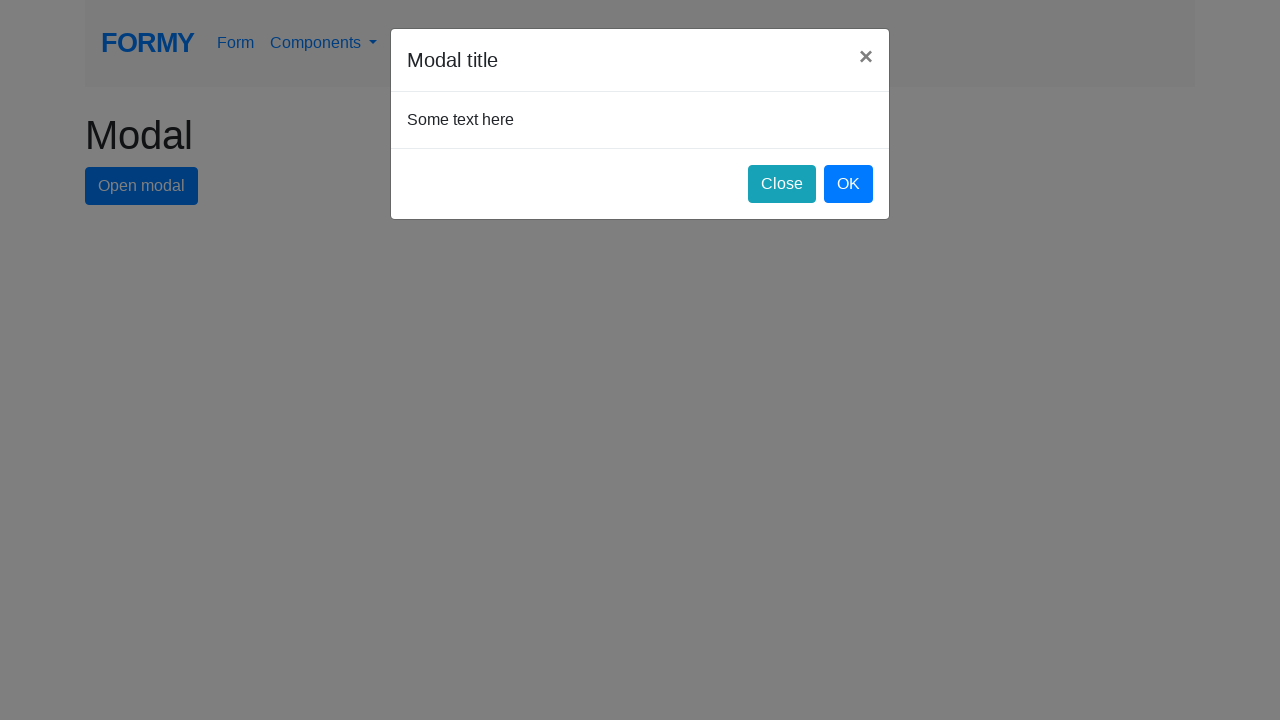